Tests the feedback form by entering name and age, submitting, and verifying the submitted values are displayed on the confirmation page

Starting URL: https://acctabootcamp.github.io/site/tasks/provide_feedback

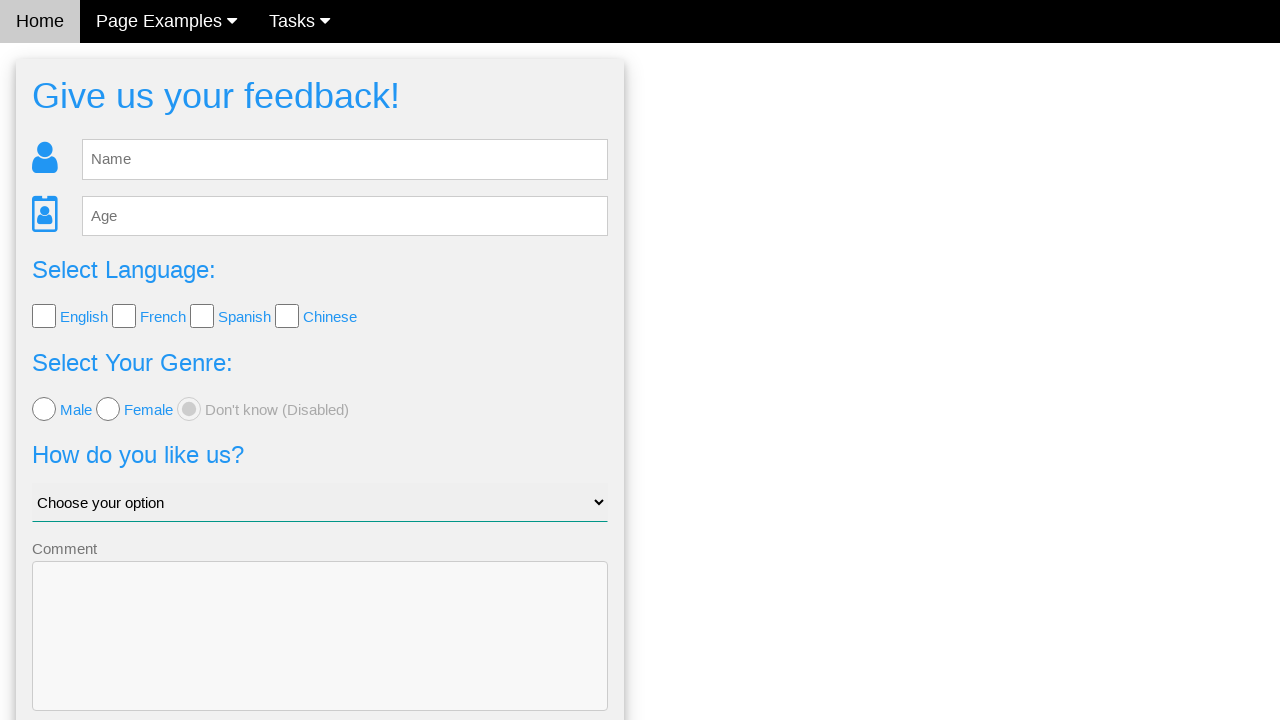

Navigated to feedback form page
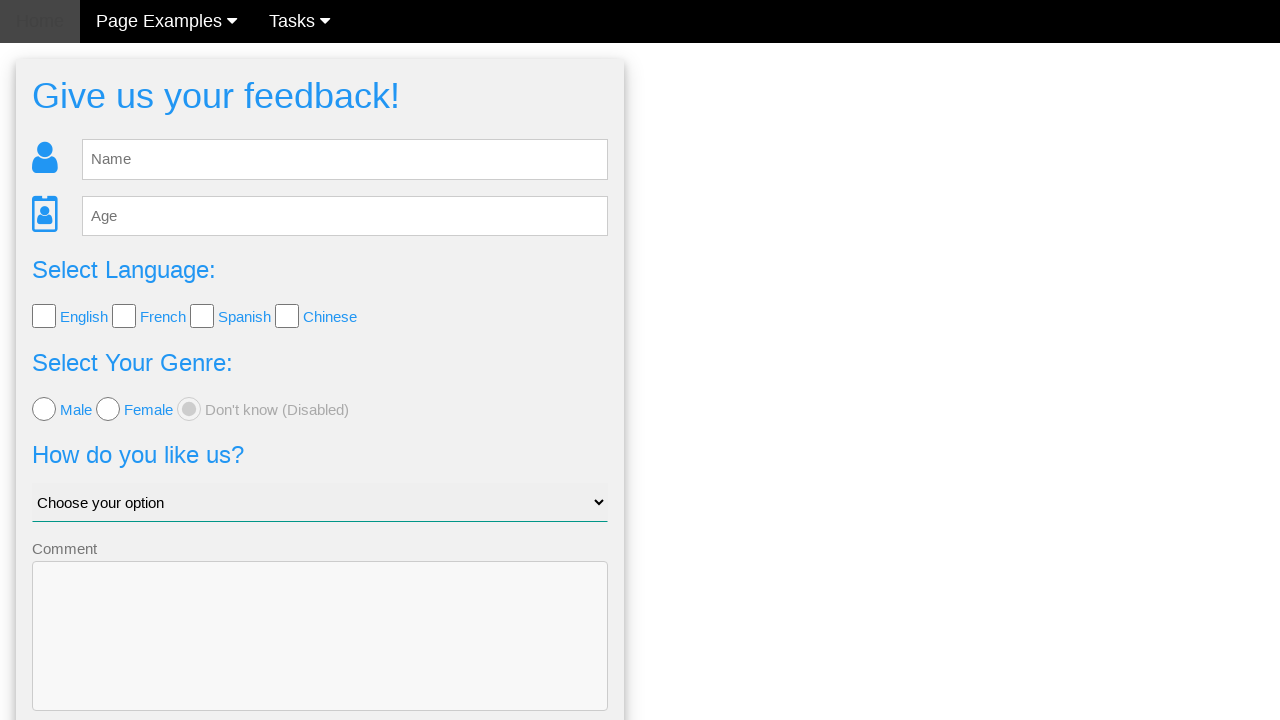

Cleared name input field on #fb_name
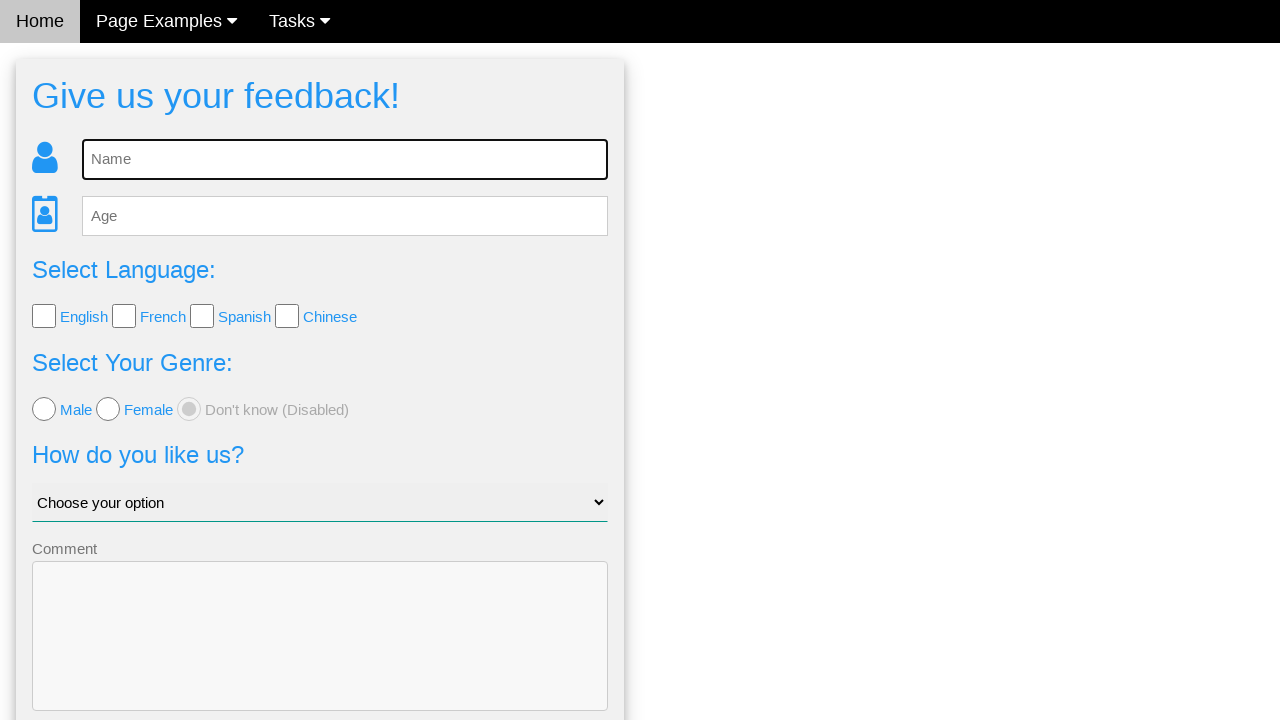

Entered 'Alice Johnson' in name field on #fb_name
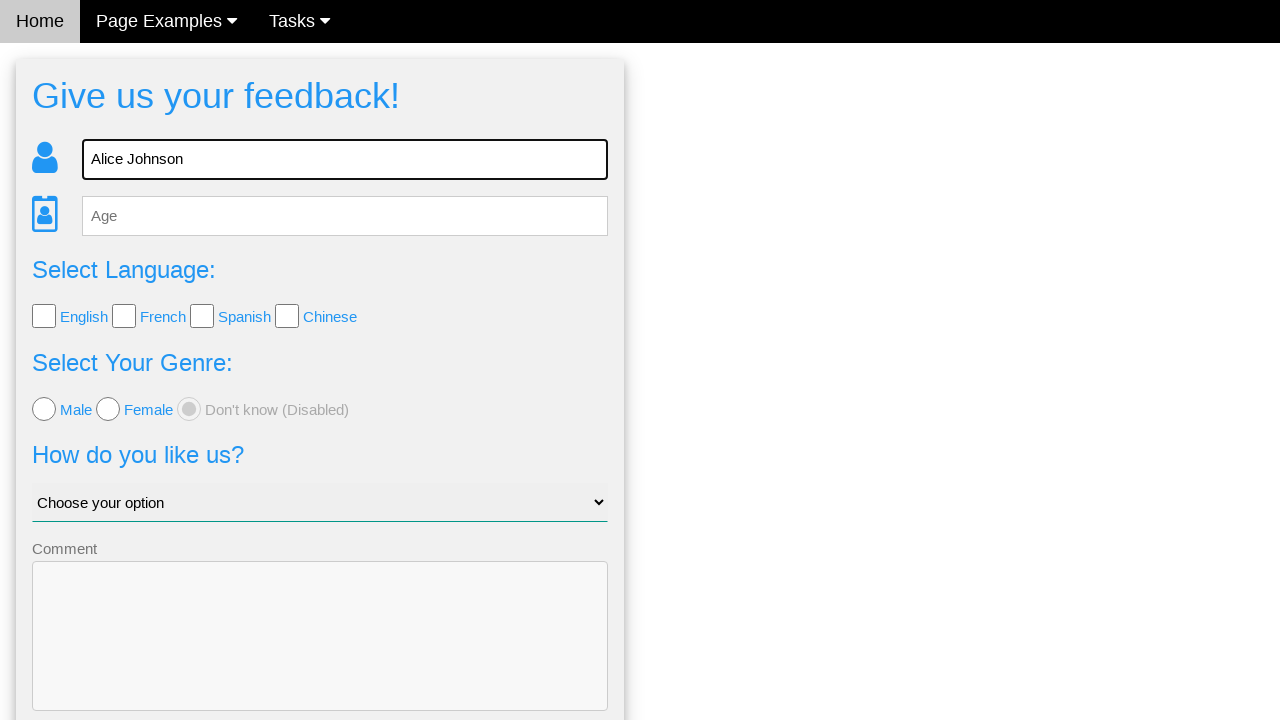

Cleared age input field on #fb_age
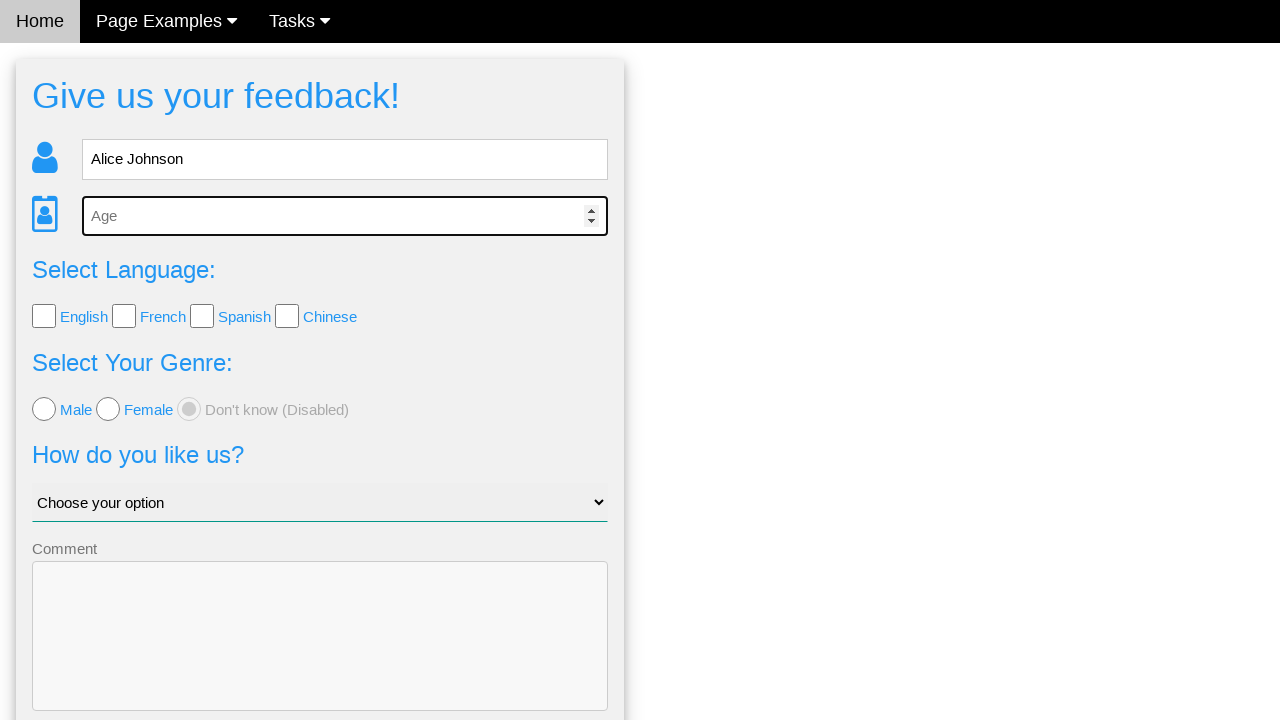

Entered '30' in age field on #fb_age
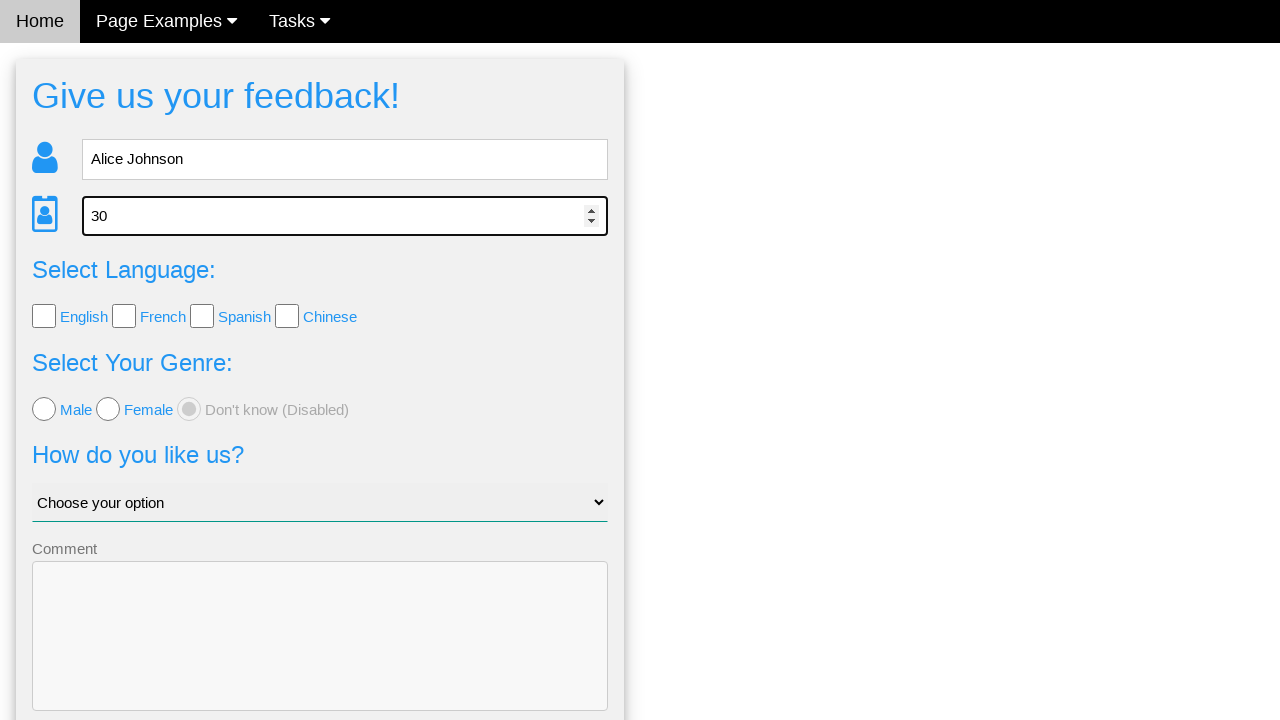

Clicked send button to submit feedback form at (320, 656) on button
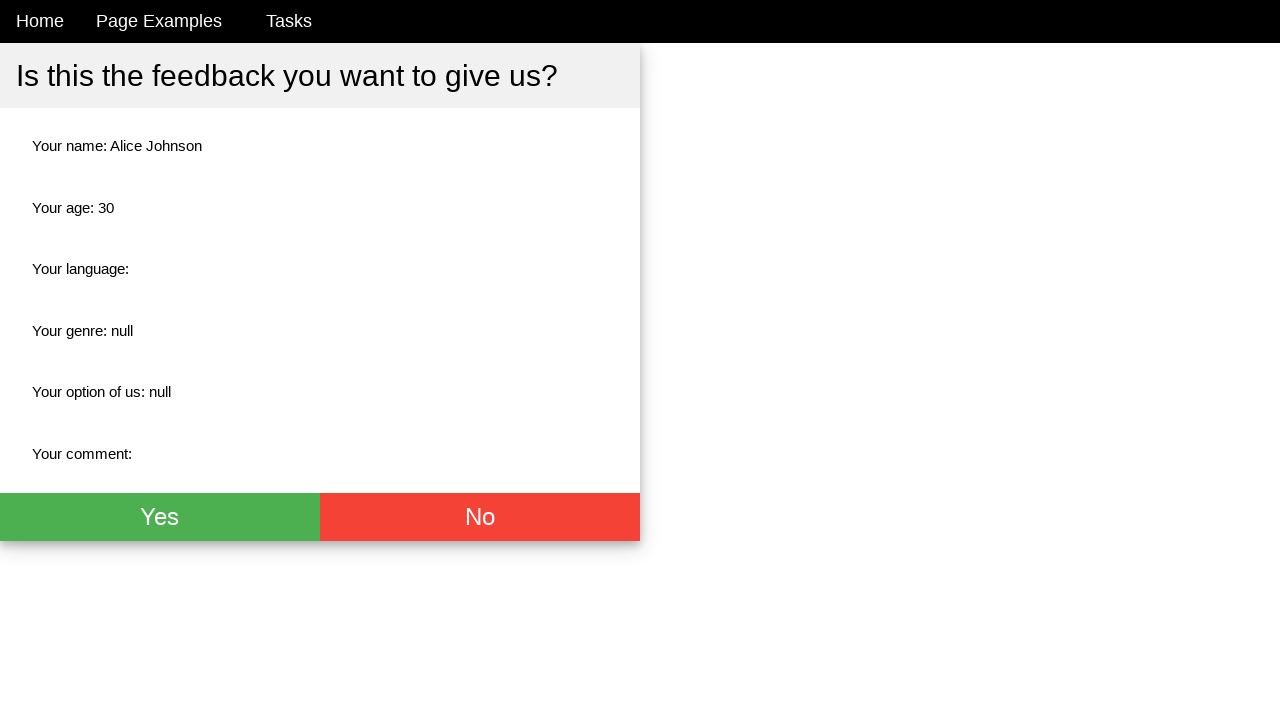

Verified name 'Alice Johnson' is displayed on confirmation page
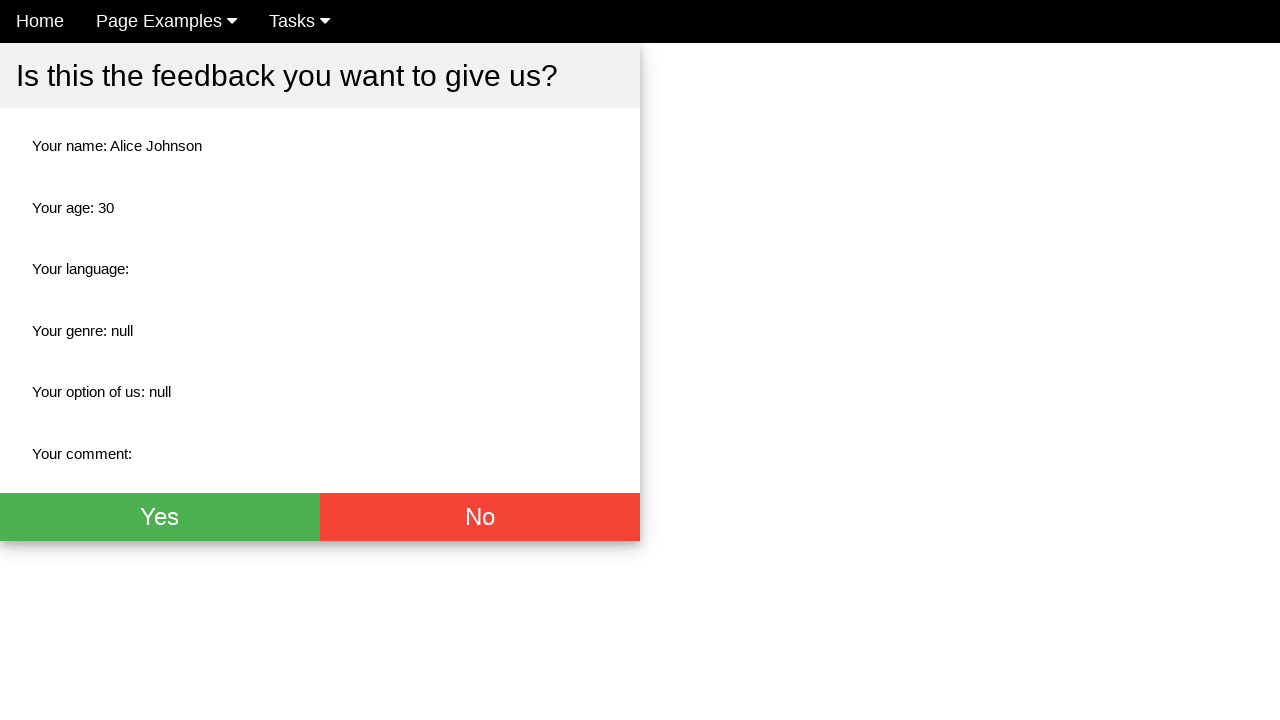

Verified age '30' is displayed on confirmation page
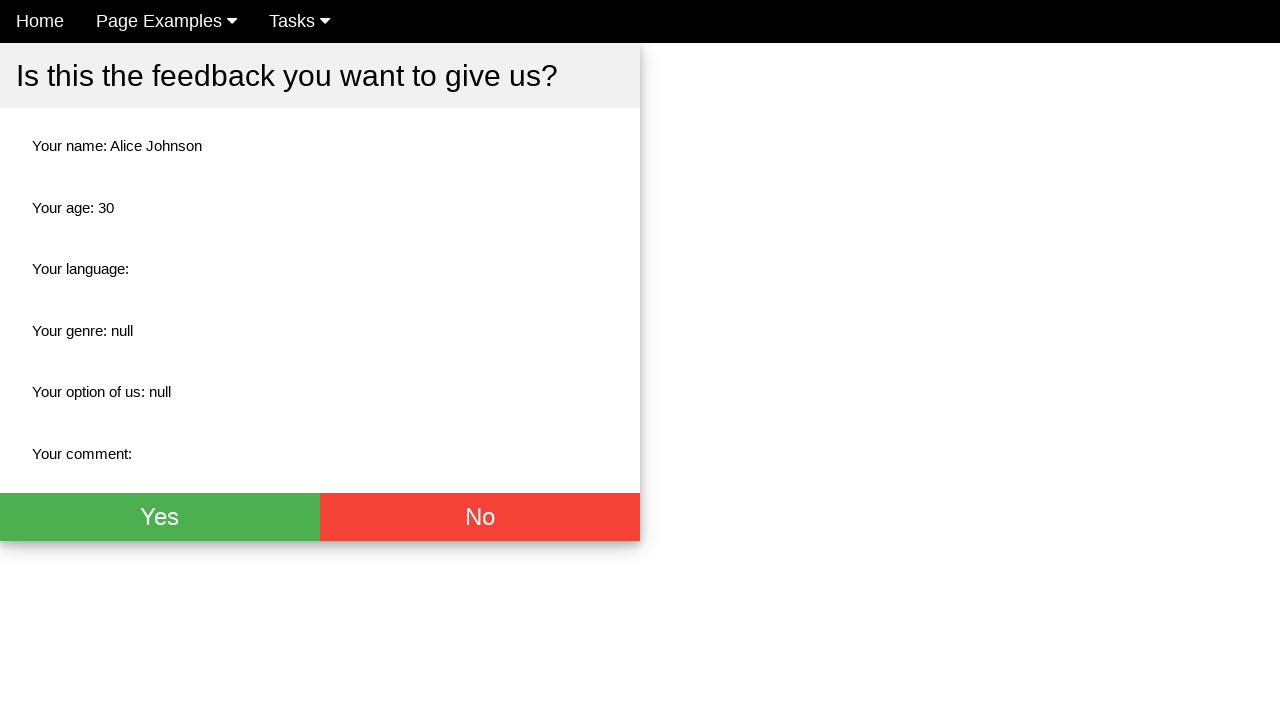

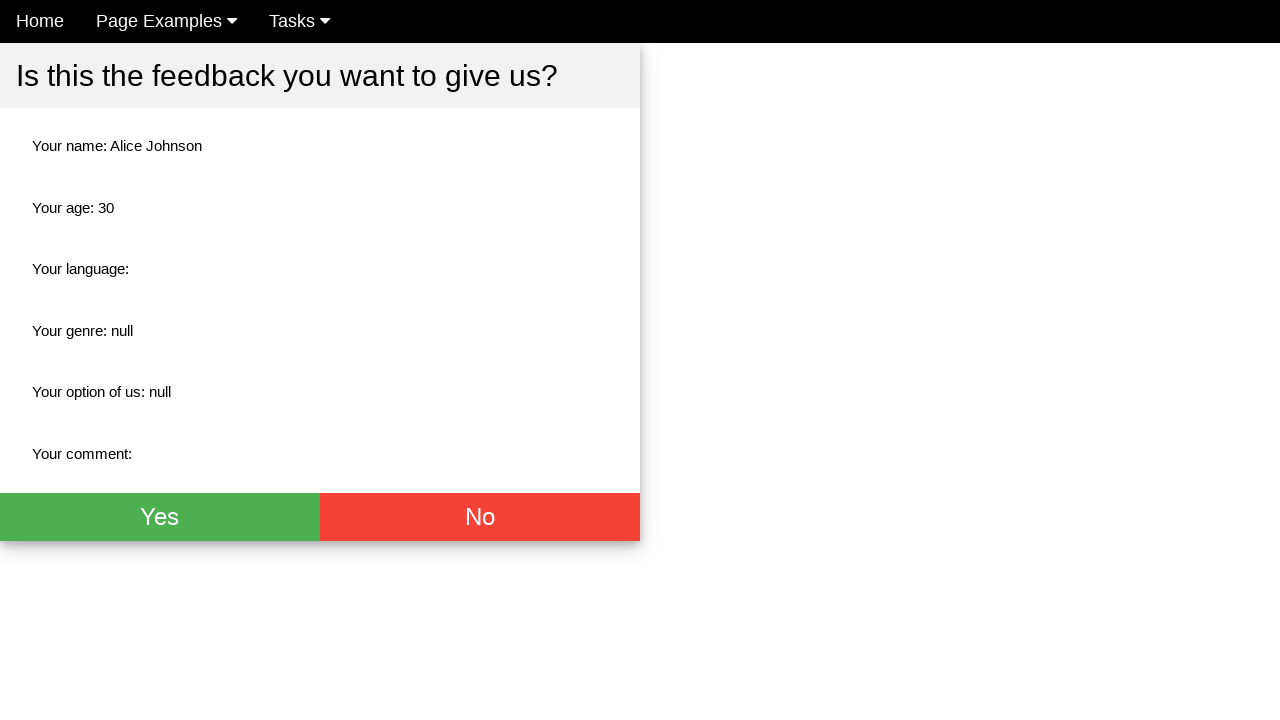